Verifies that image source changes when the page is refreshed by comparing the image src attribute before and after refresh

Starting URL: https://the-internet.herokuapp.com/dynamic_content

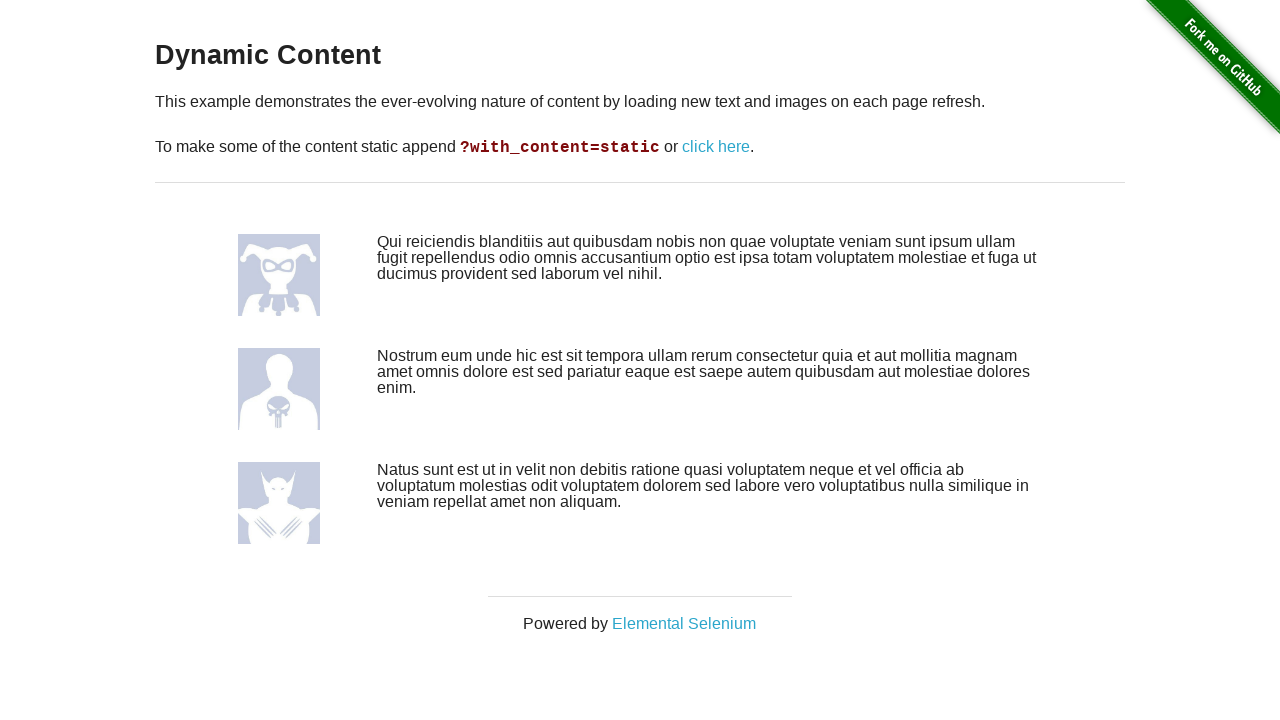

Retrieved image src attribute before page refresh
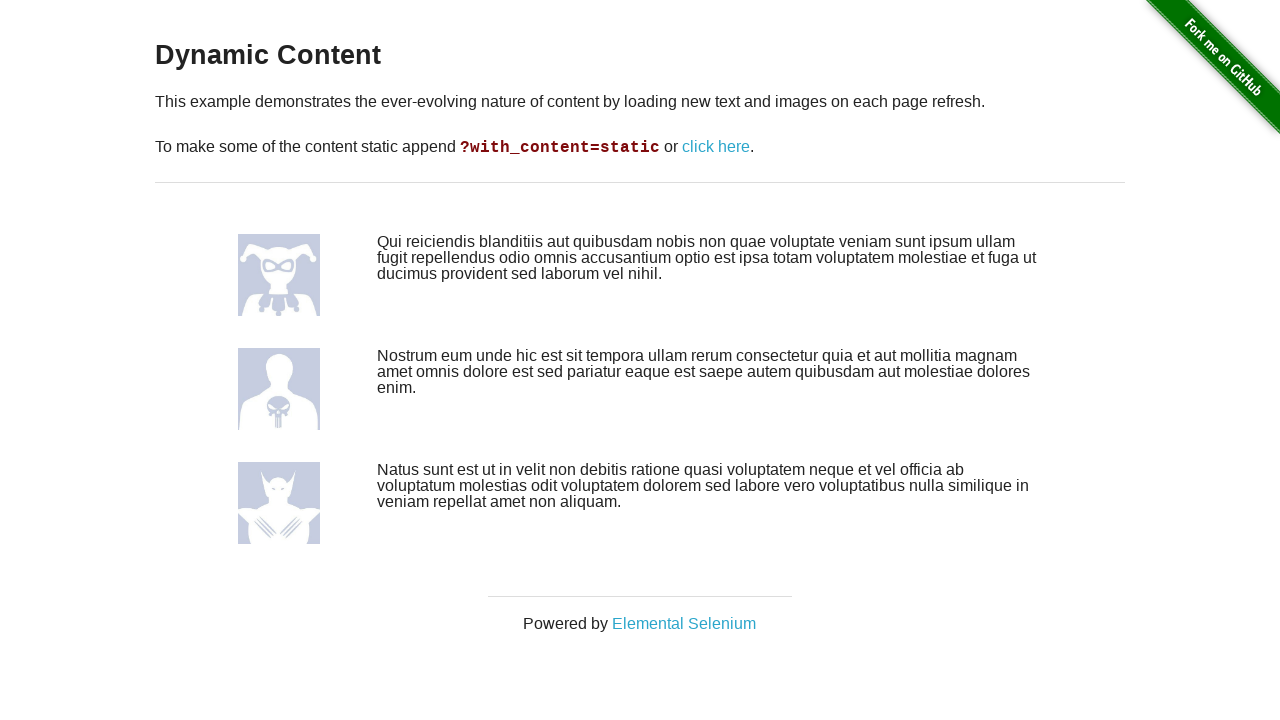

Reloaded the page to trigger dynamic content change
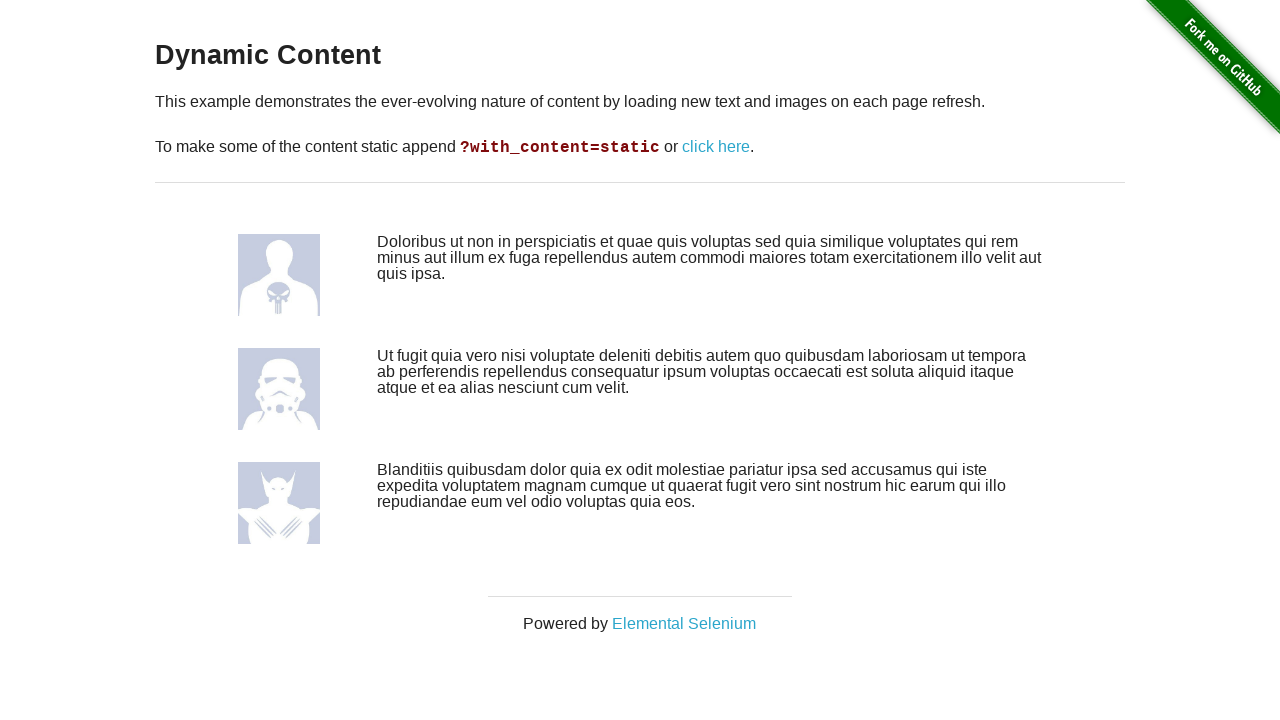

Retrieved image src attribute after page refresh
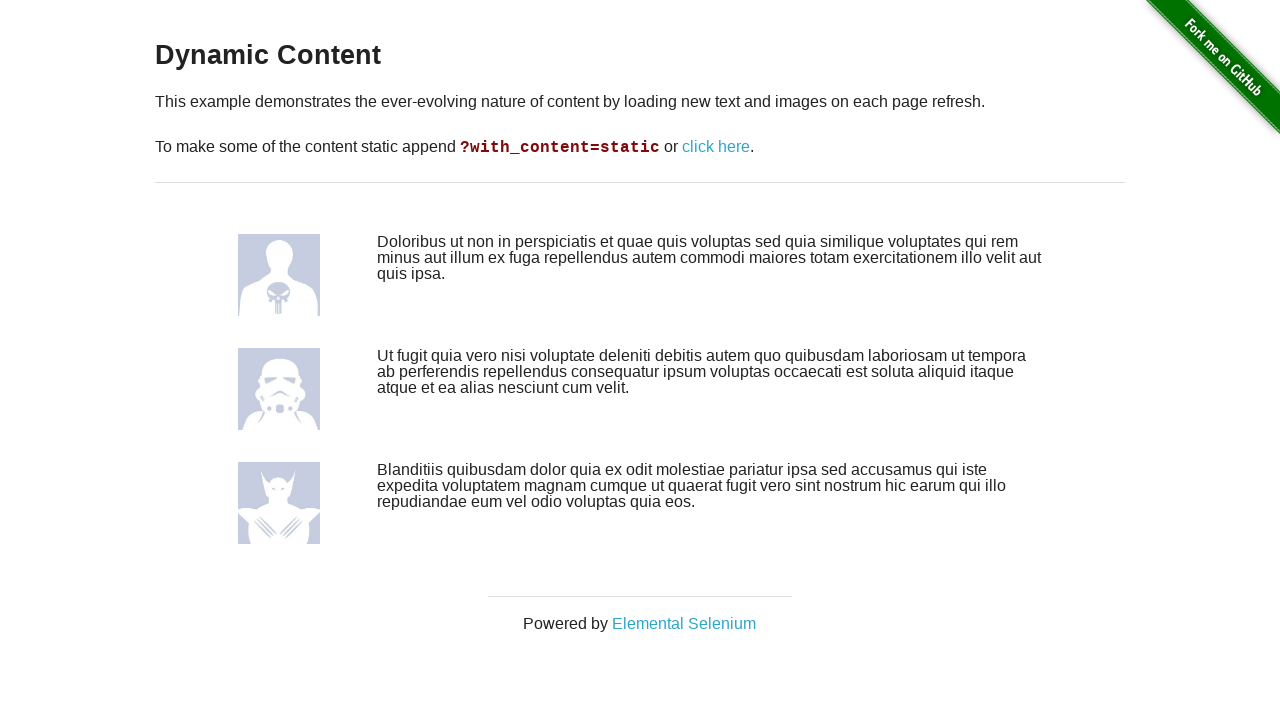

Verified that image src before refresh is not None
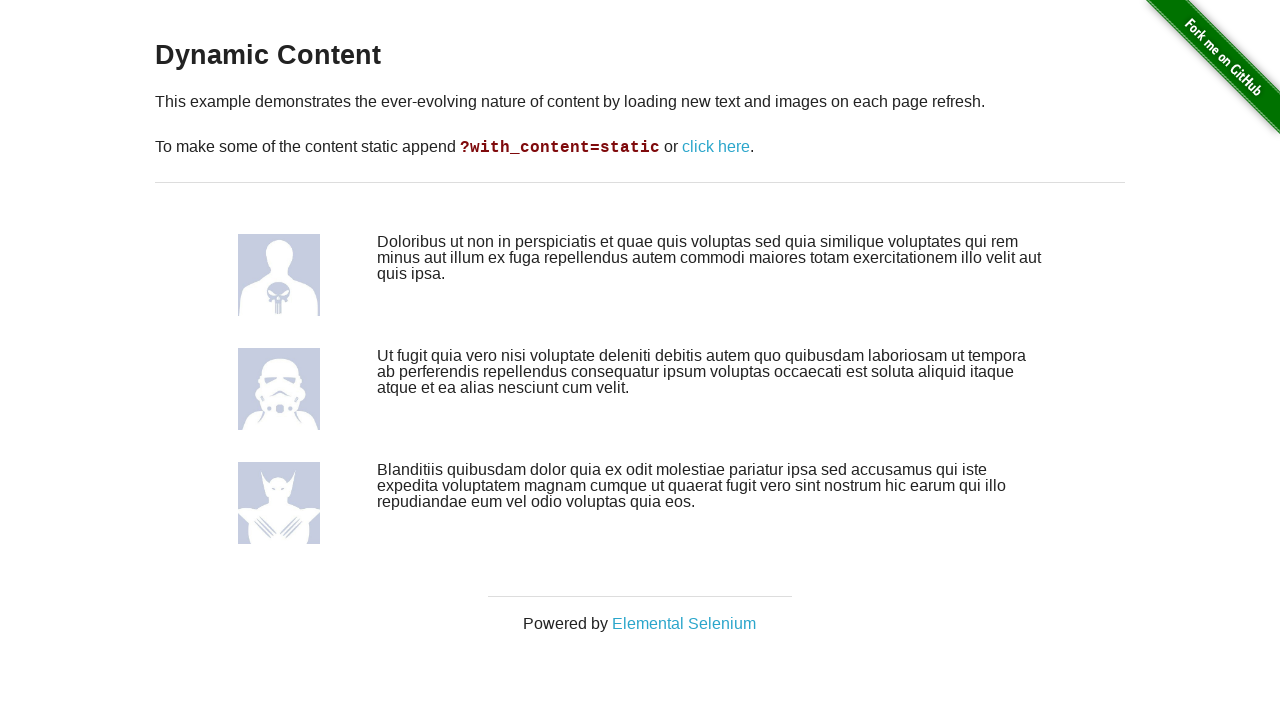

Verified that image src after refresh is not None
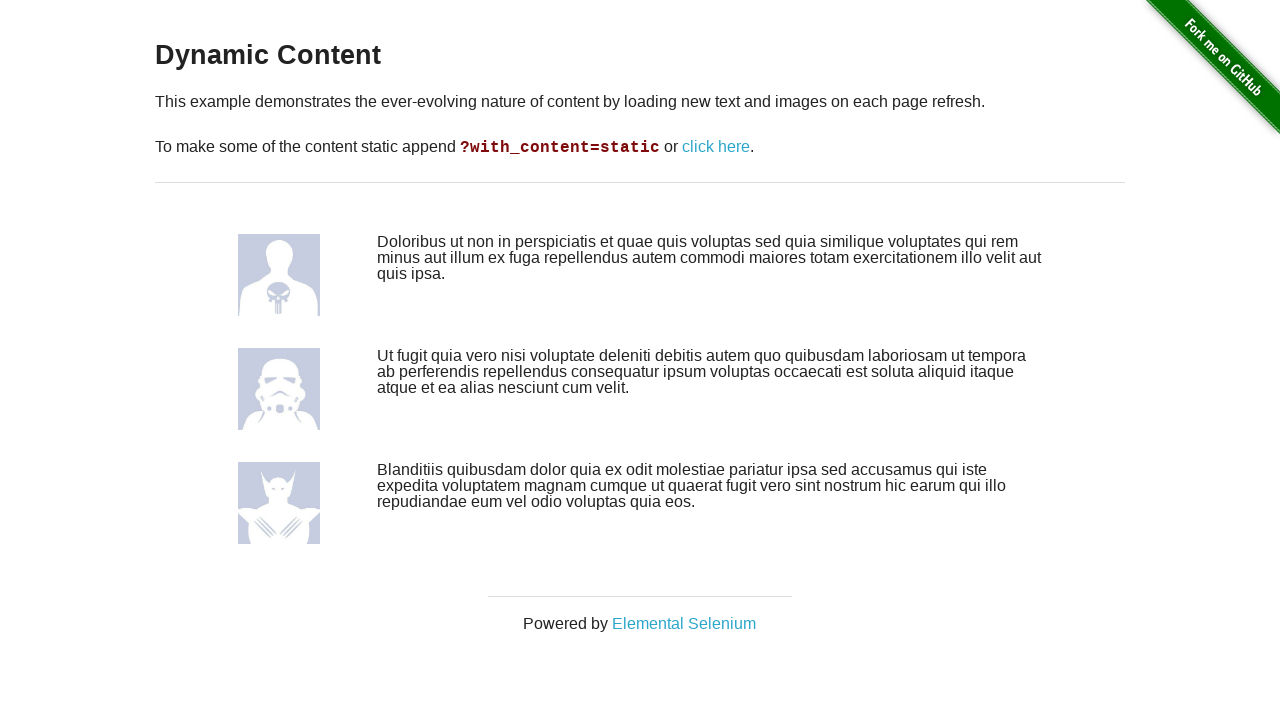

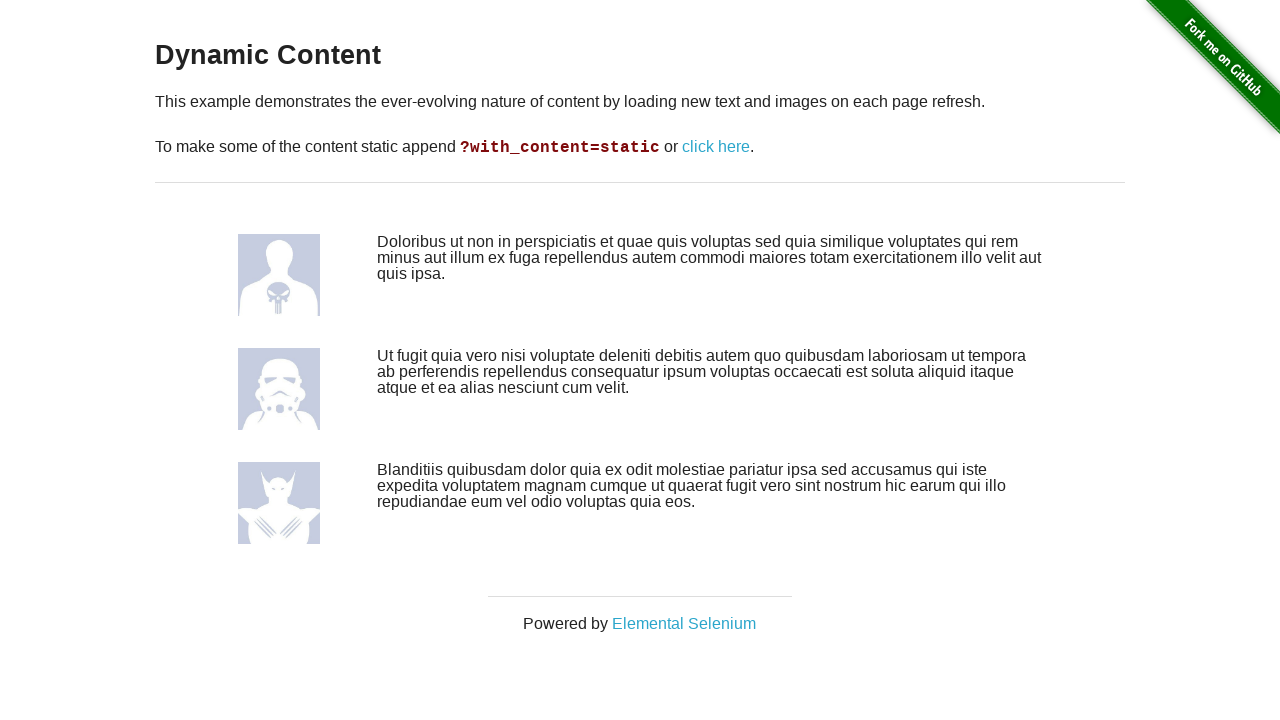